Searches for a medical term (e.g., "Cholera") on the WHO ICD-10 code browser using the advanced search functionality

Starting URL: https://icd.who.int/browse10/2019/en

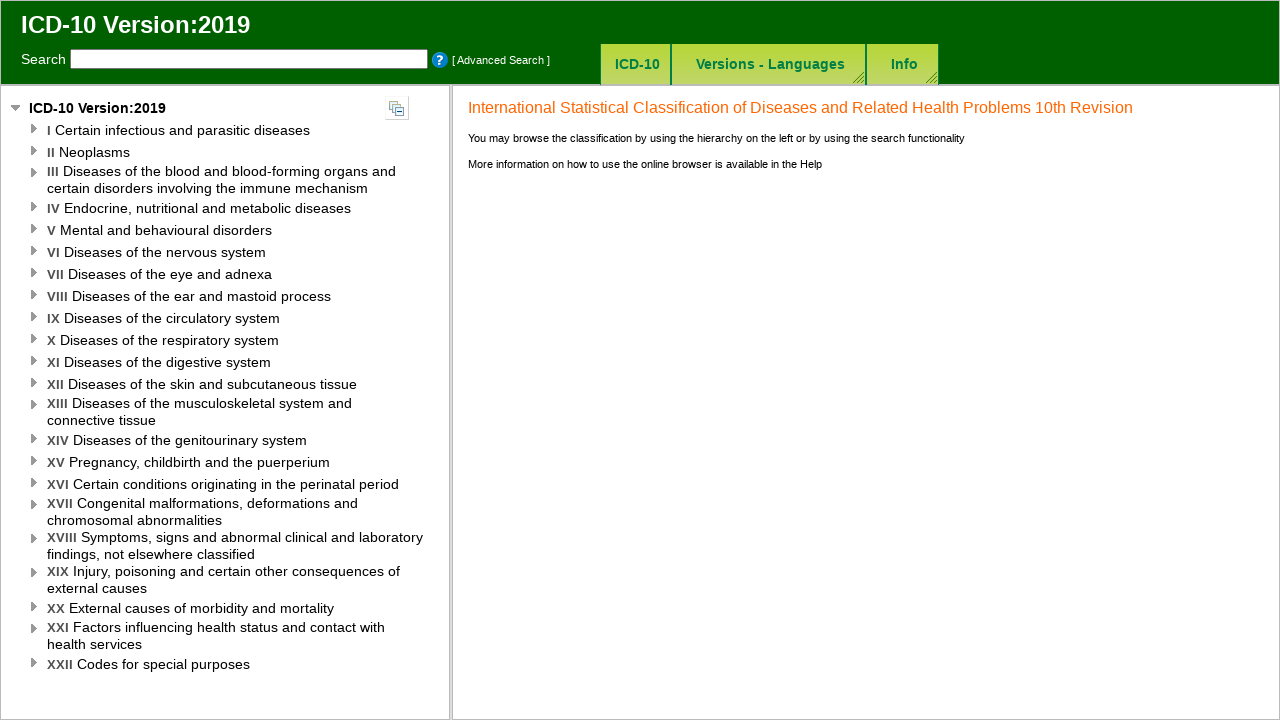

Waited for page to load (networkidle state reached)
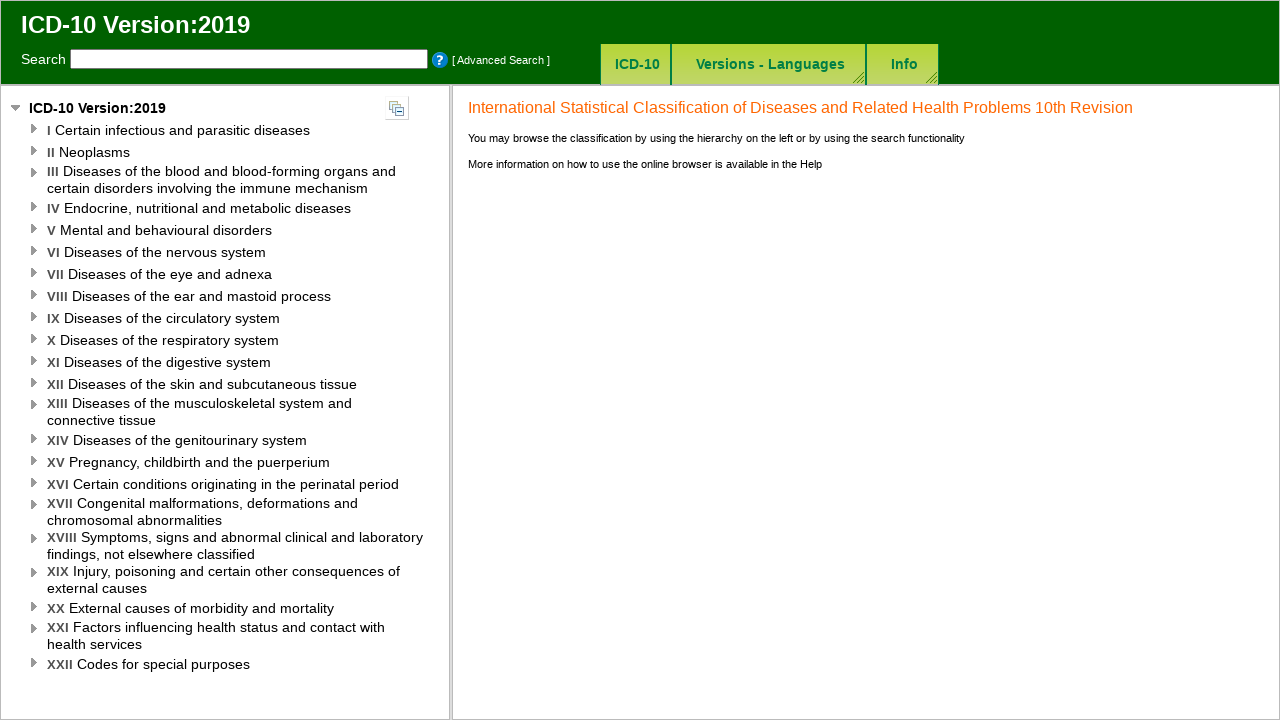

Clicked advanced search button at (501, 60) on #advancedSearchButton
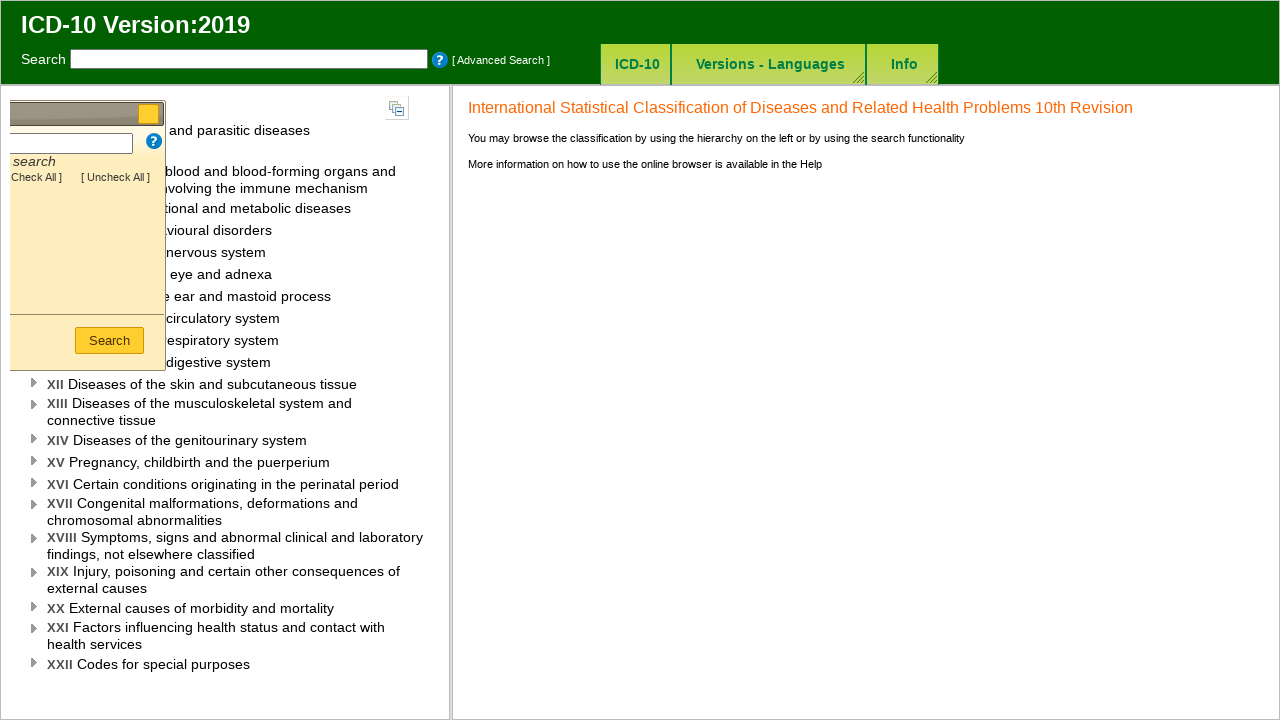

Waited for search definition checkbox to appear
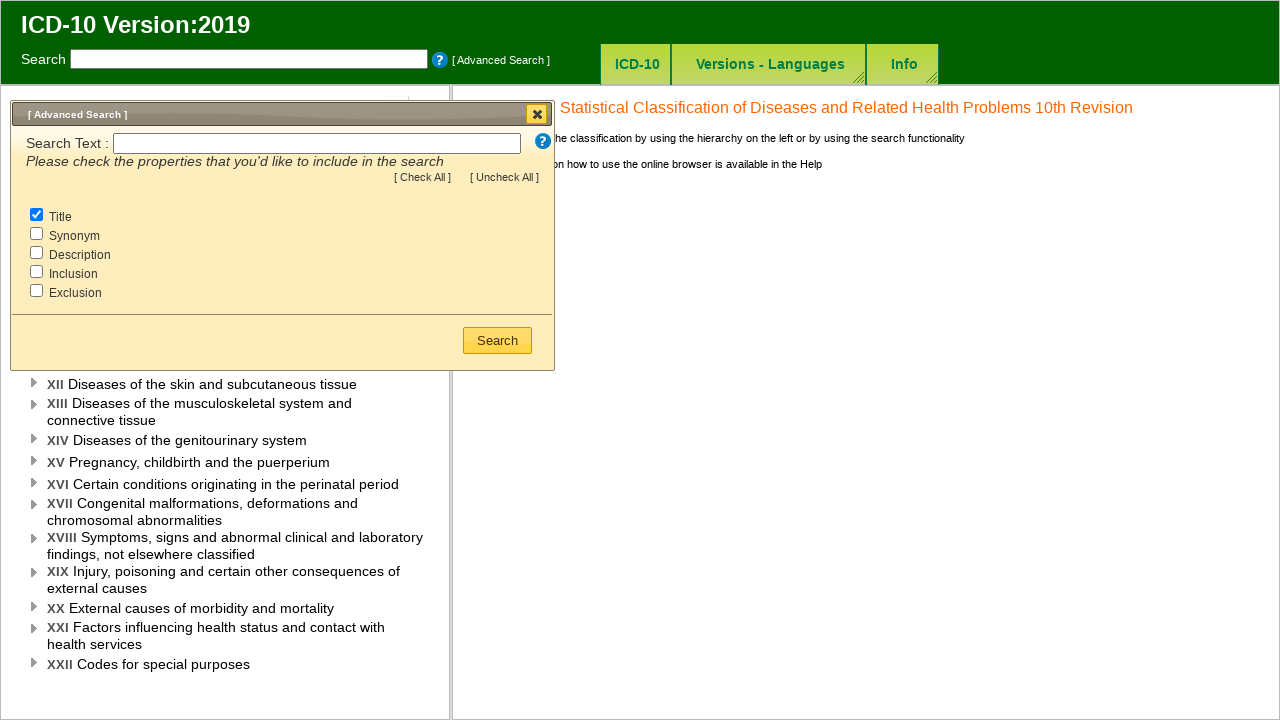

Clicked 'Search in definition' checkbox at (37, 252) on #Search_Definition
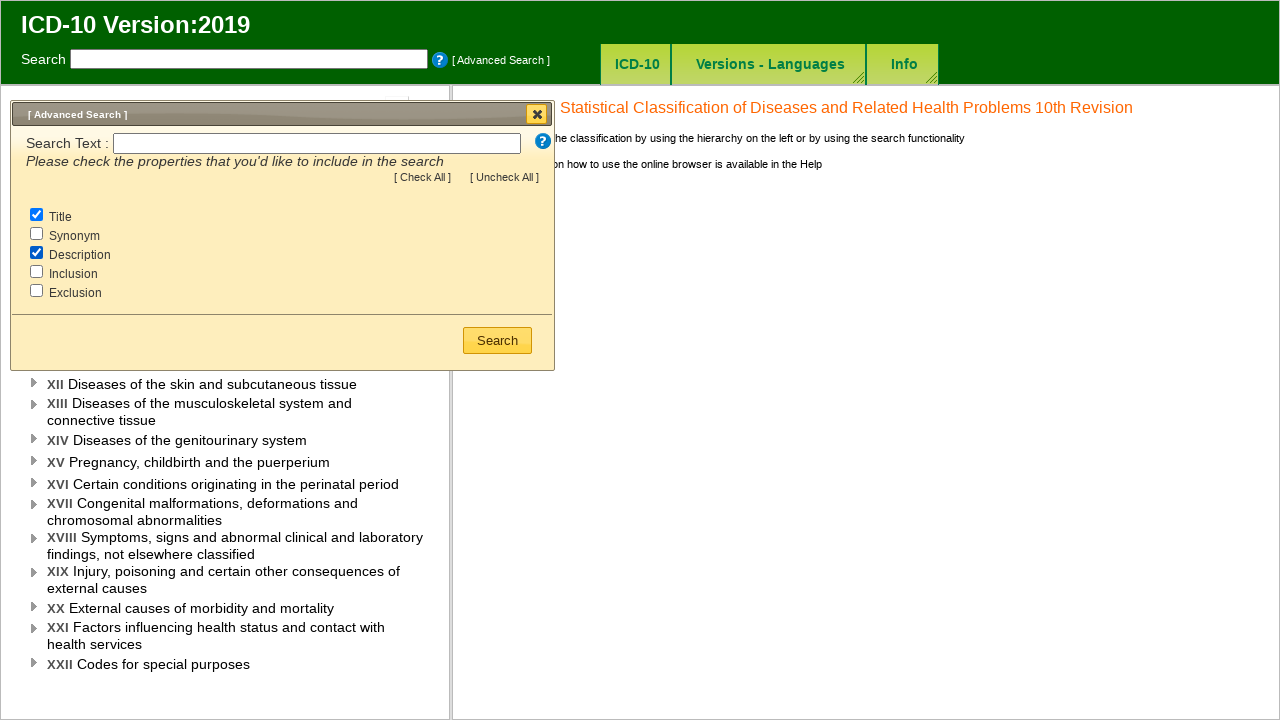

Entered 'Cholera' in search text field on #SearchText
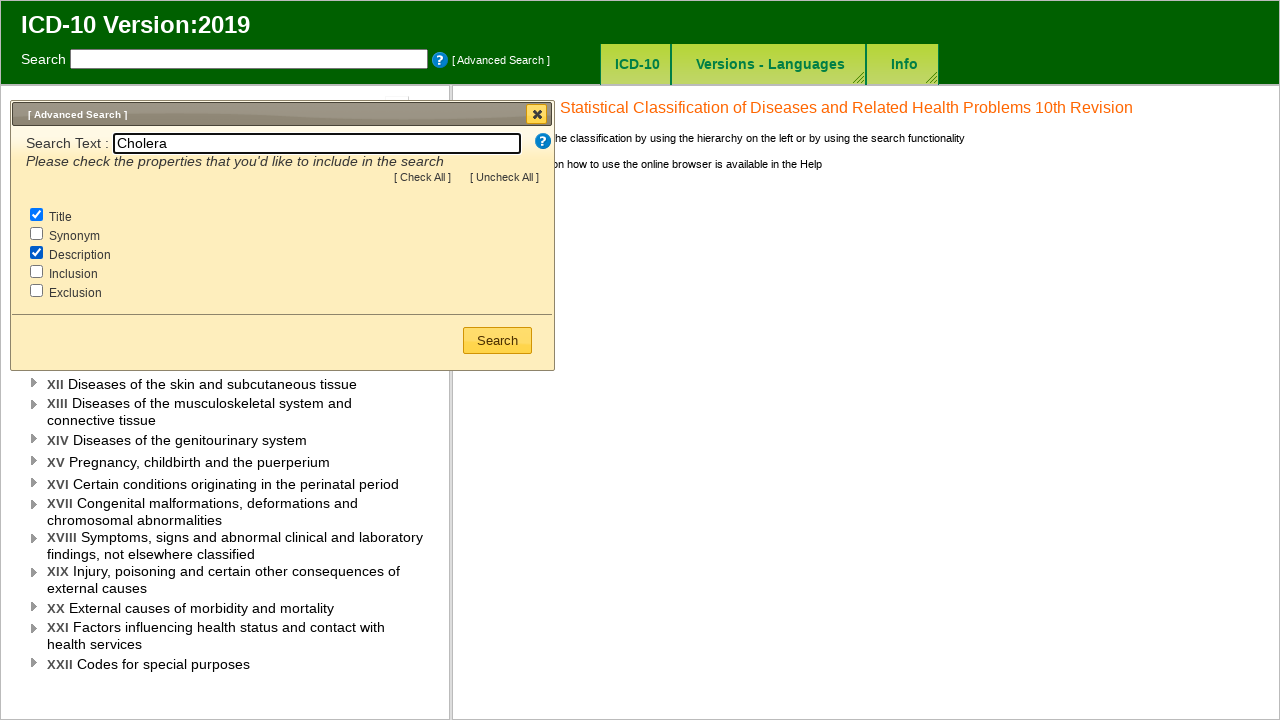

Clicked search button to submit query for 'Cholera' at (498, 340) on div.ui-dialog-buttonset button:has-text("Search")
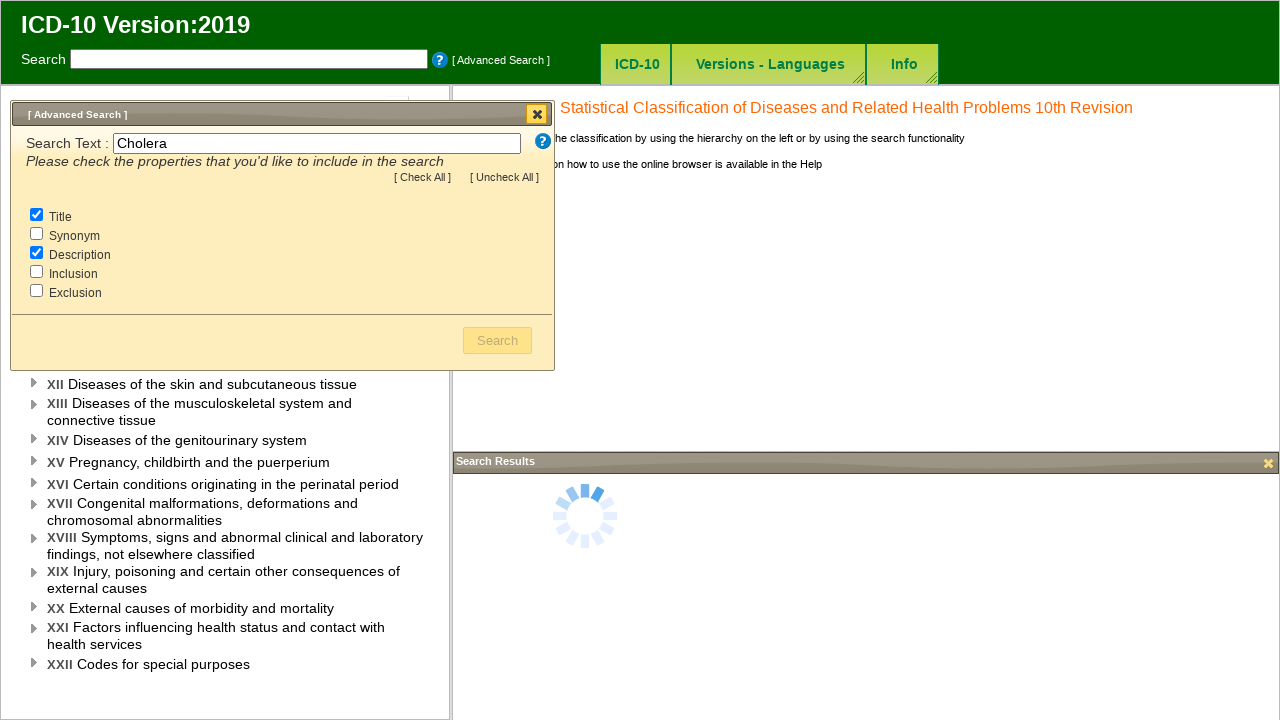

Waited 2 seconds for search results to load
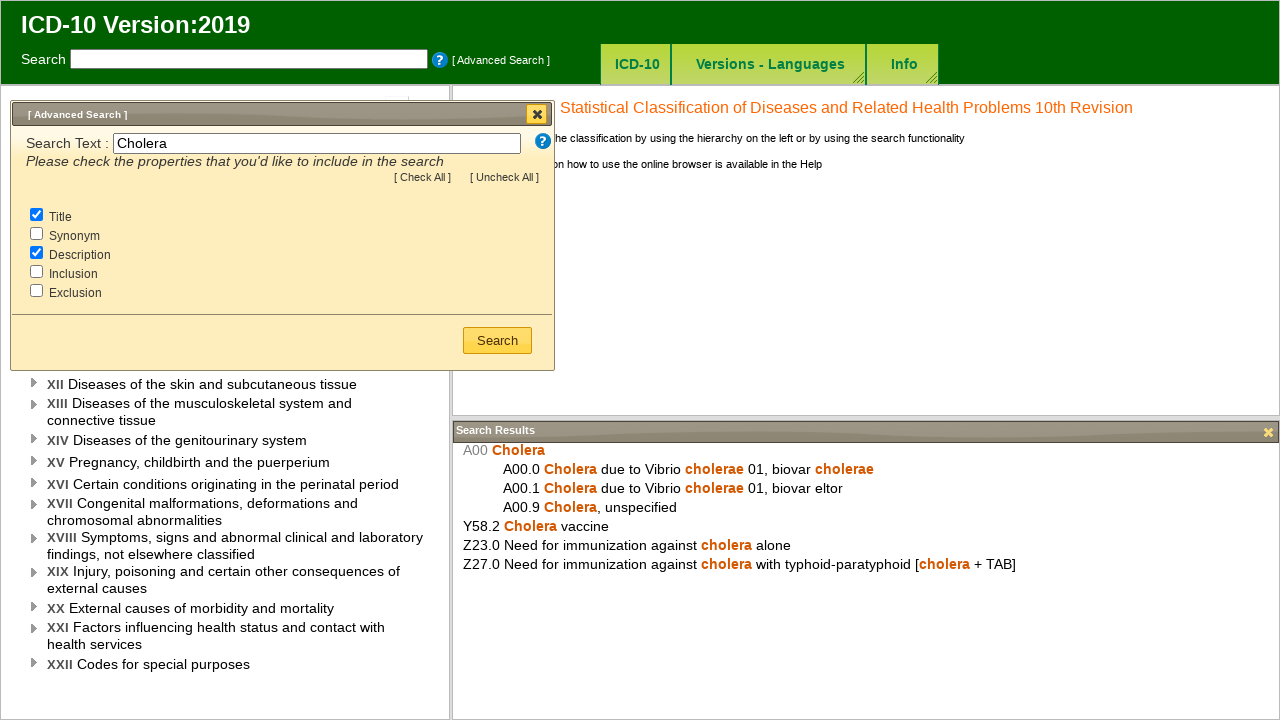

Closed the advanced search dialog at (537, 114) on button.ui-dialog-titlebar-close
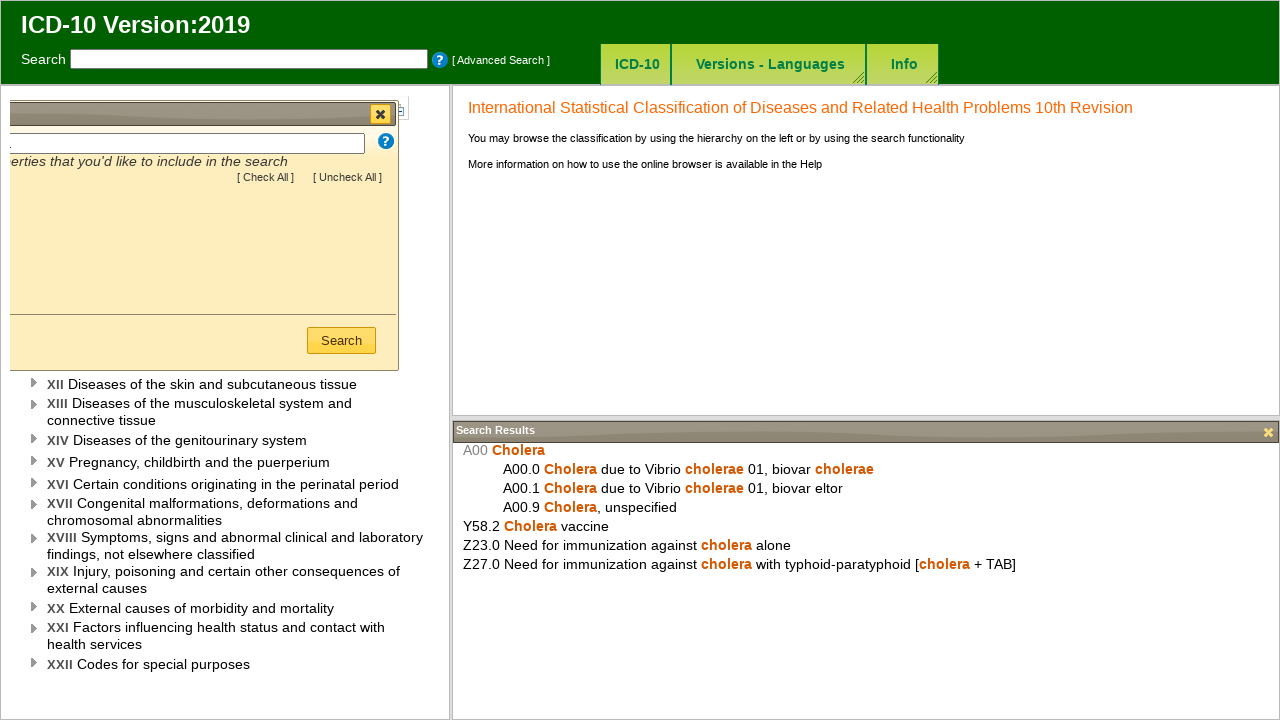

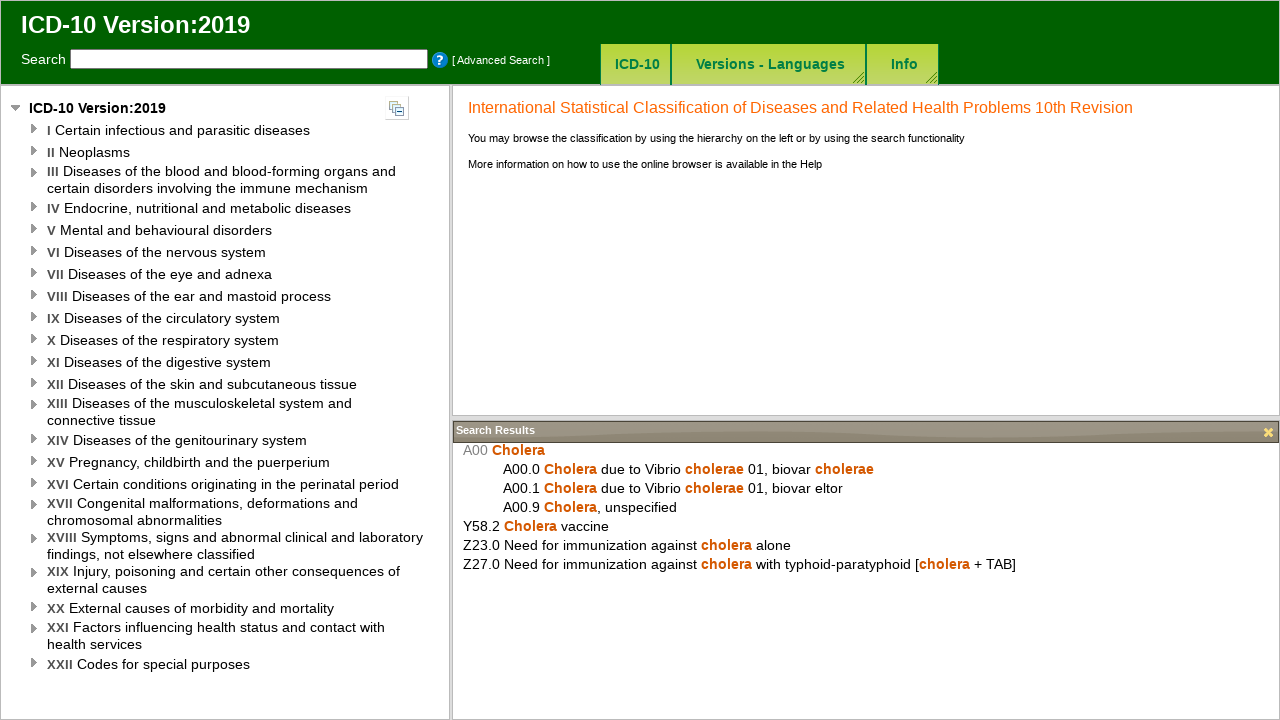